Opens the browser and navigates to the main page, verifying the page loads successfully

Starting URL: https://youthful-shirley-3dacfb.netlify.app/

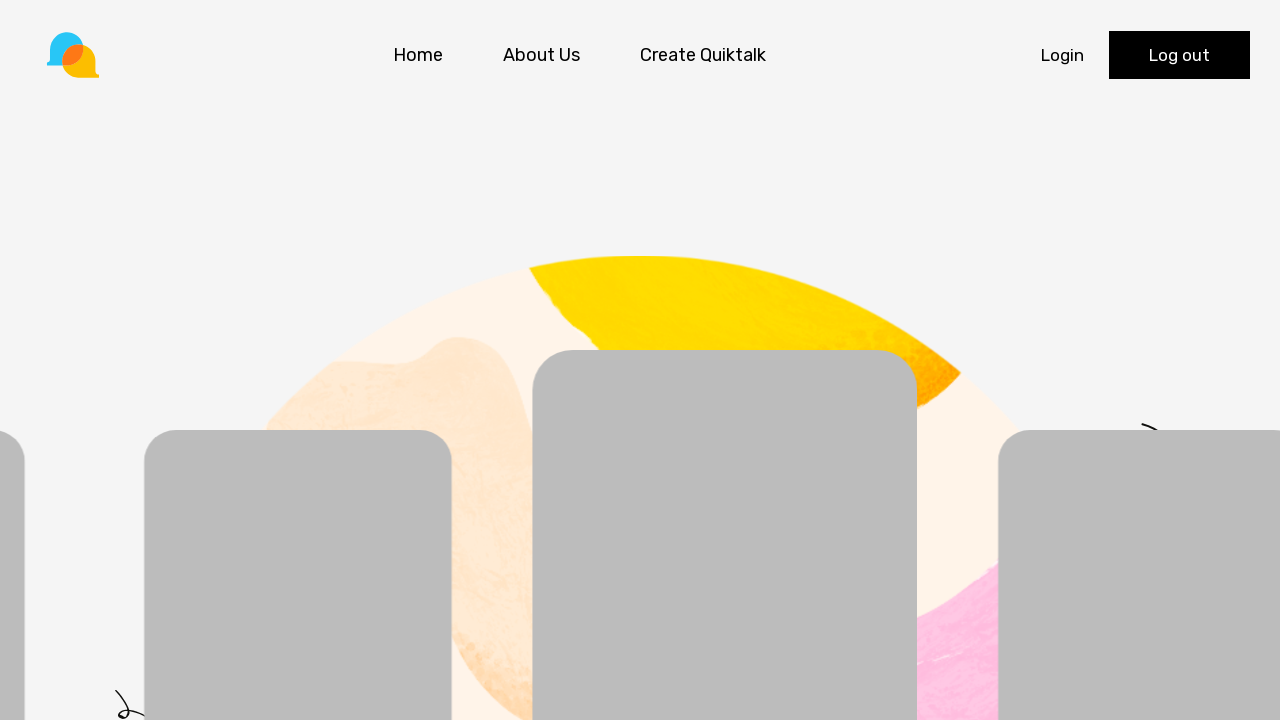

Waited for page to reach domcontentloaded state
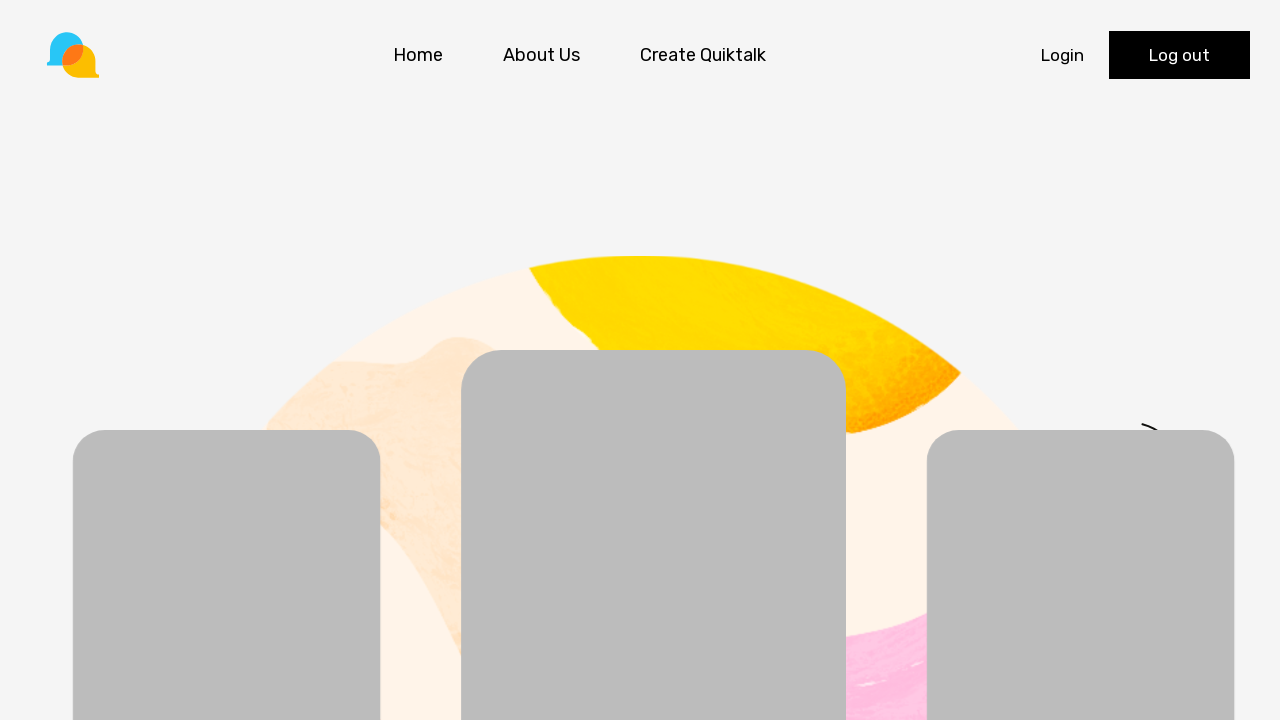

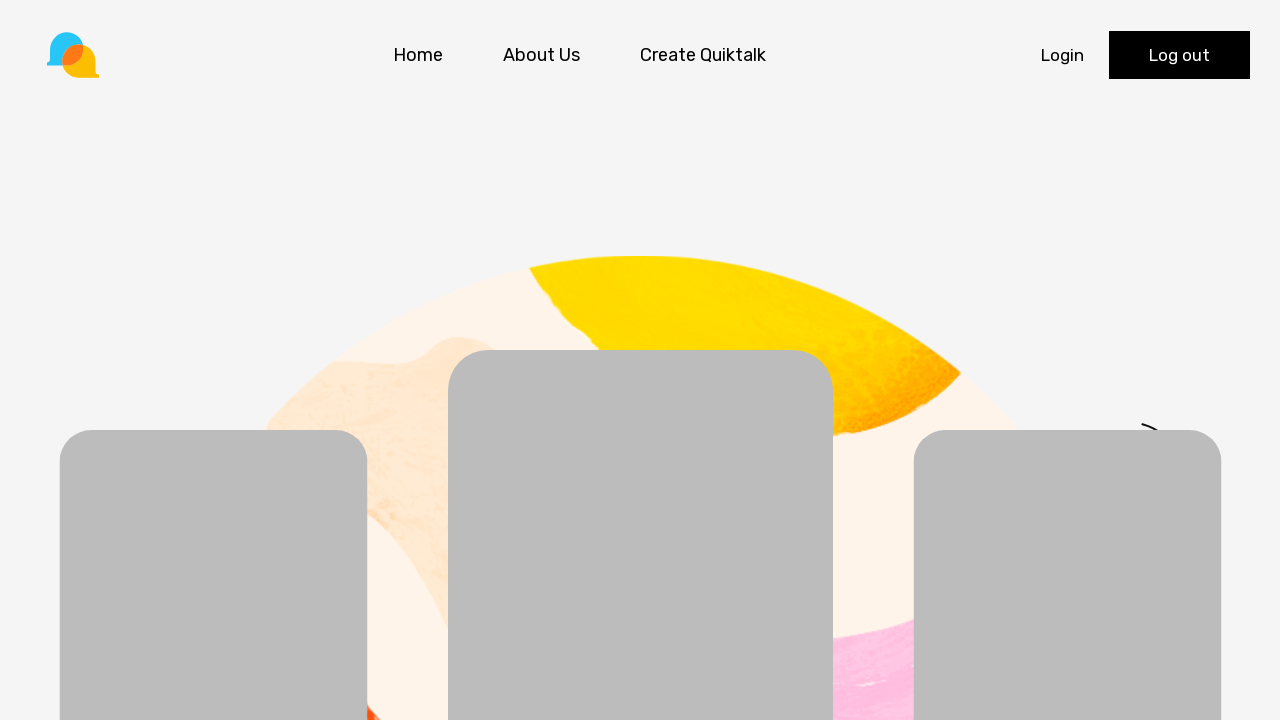